Tests user media functionality by clicking the start button to initiate media stream access on a demo page

Starting URL: https://bonigarcia.dev/selenium-webdriver-java/get-user-media.html

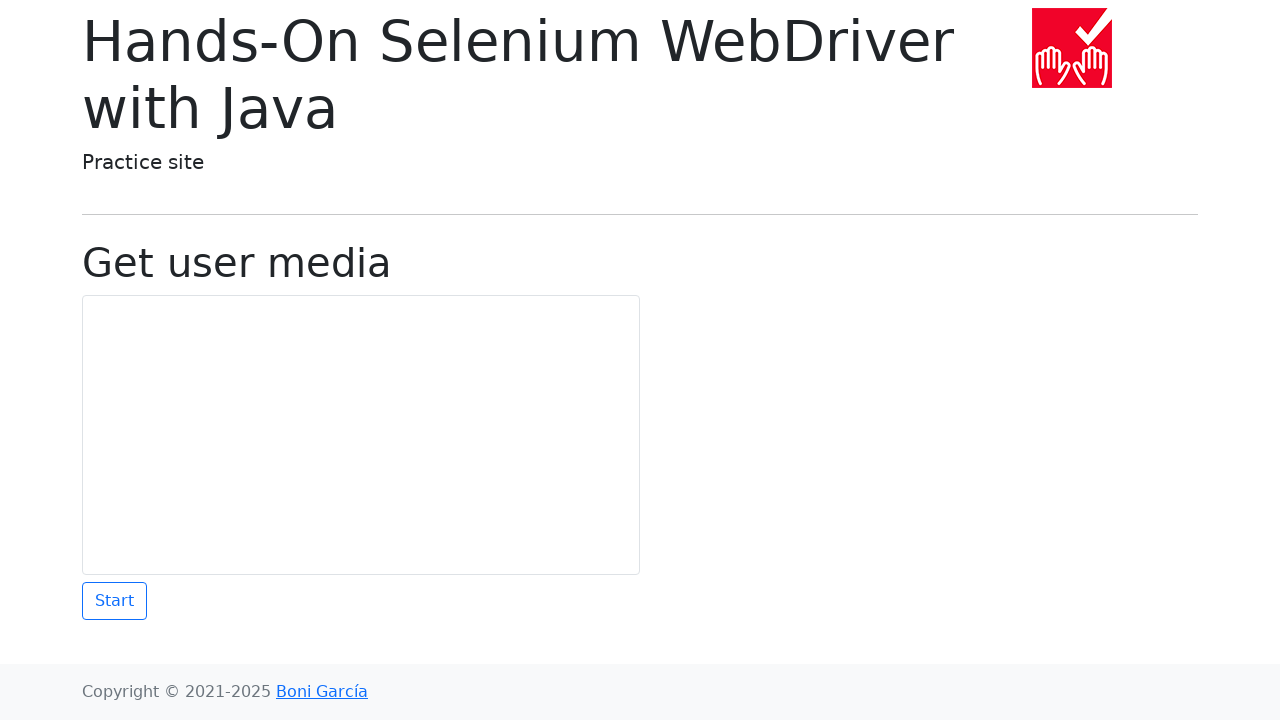

Granted camera and microphone permissions to browser context
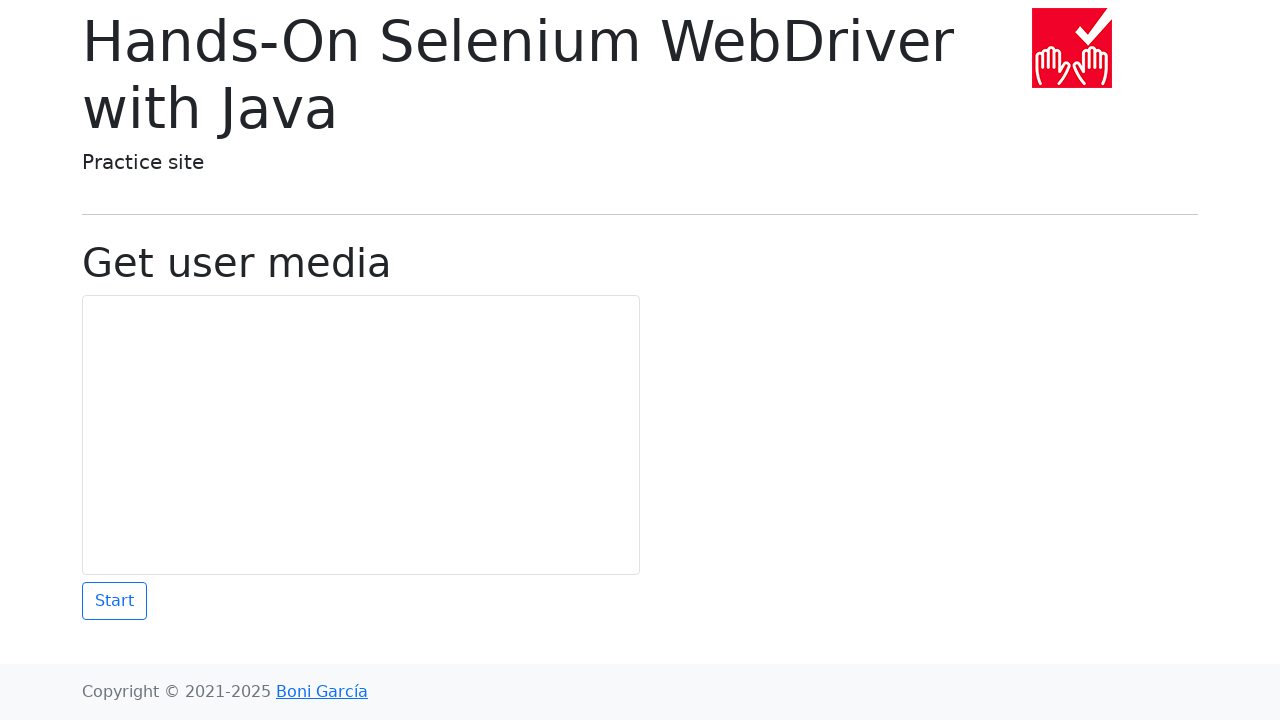

Clicked start button to initiate media stream access at (114, 601) on #start
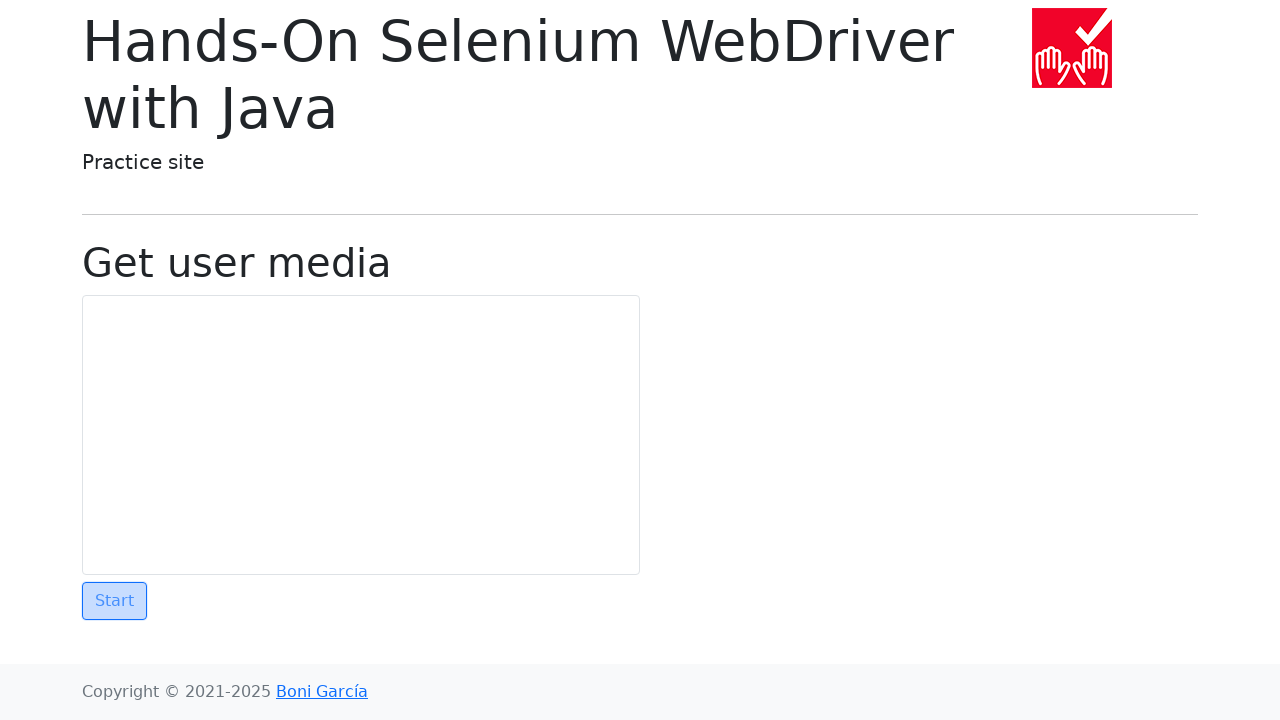

Waited 2 seconds for media stream to initialize
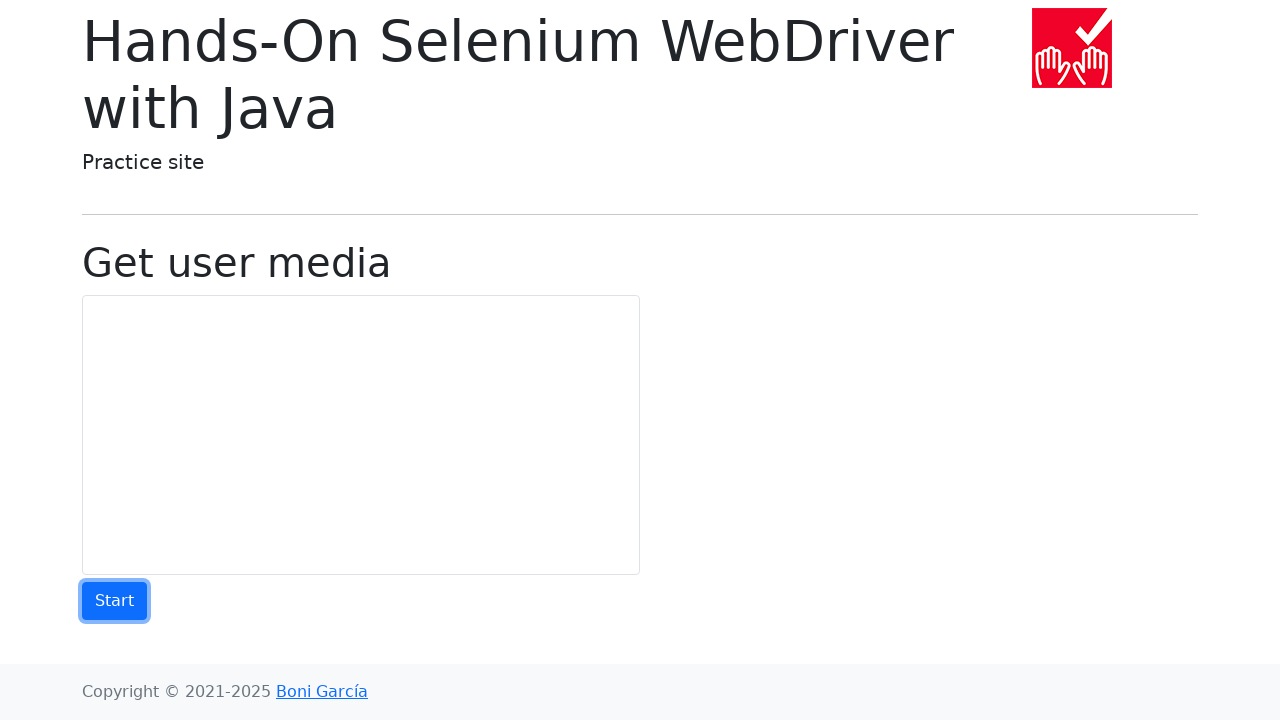

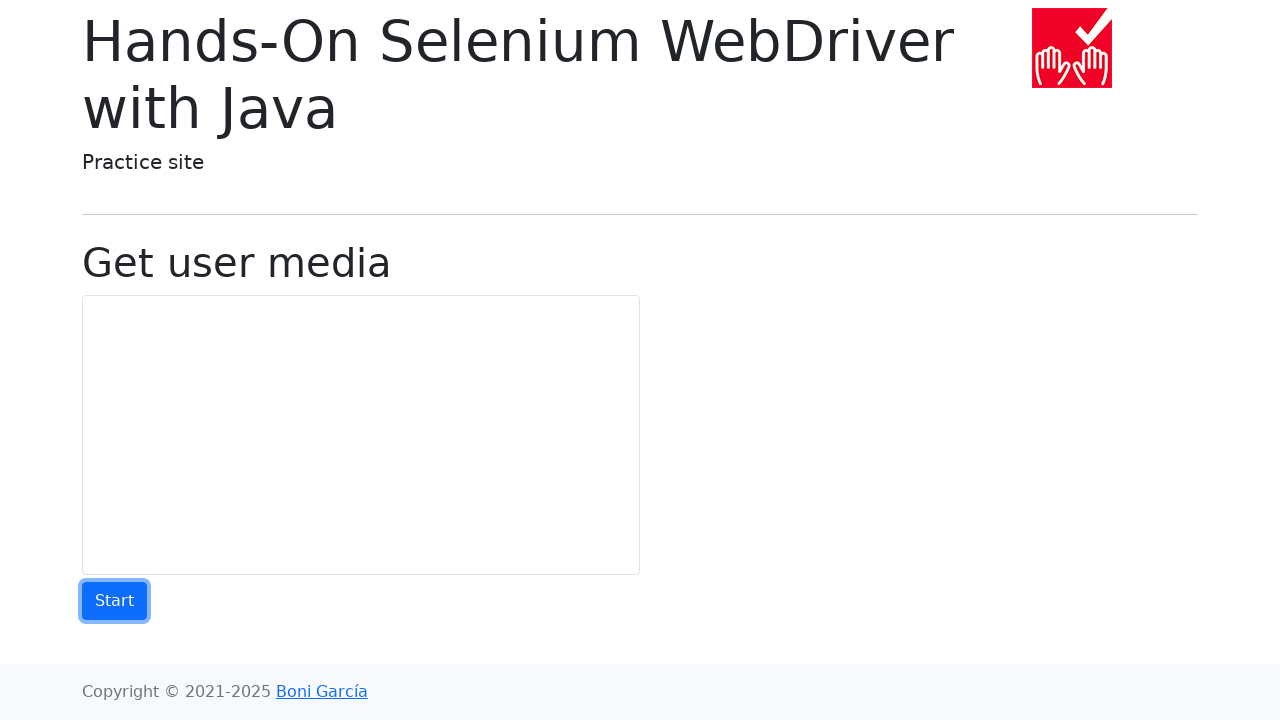